Tests passenger selection dropdown by clicking to open it, incrementing adult count 4 times, and closing the dropdown

Starting URL: https://rahulshettyacademy.com/dropdownsPractise/

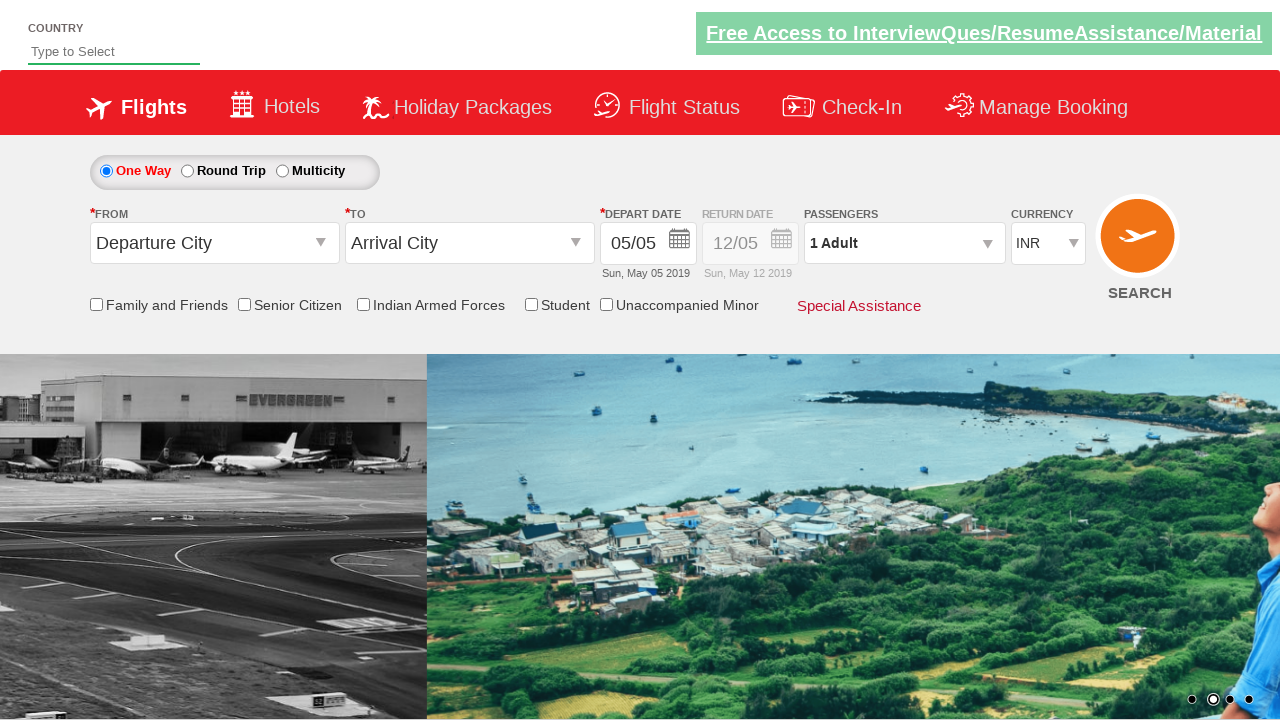

Clicked passenger info dropdown to open it at (904, 243) on #divpaxinfo
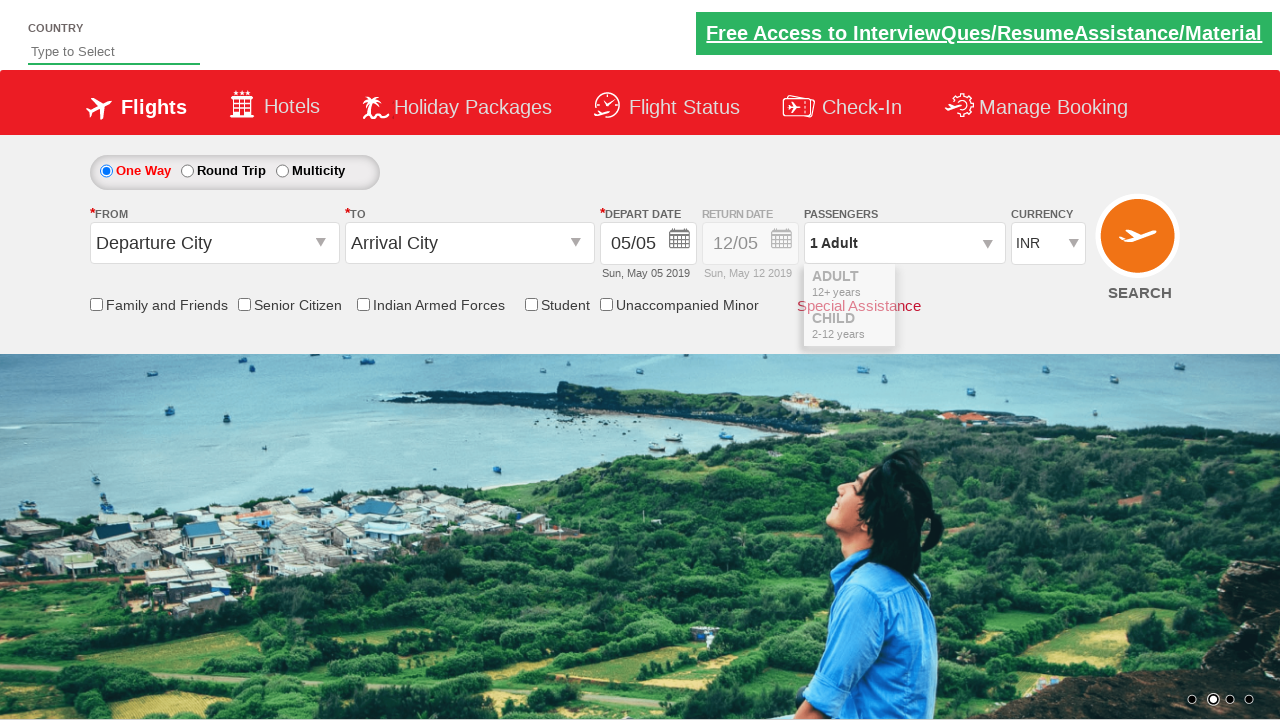

Clicked increment adult button (iteration 1 of 4) at (982, 288) on #hrefIncAdt
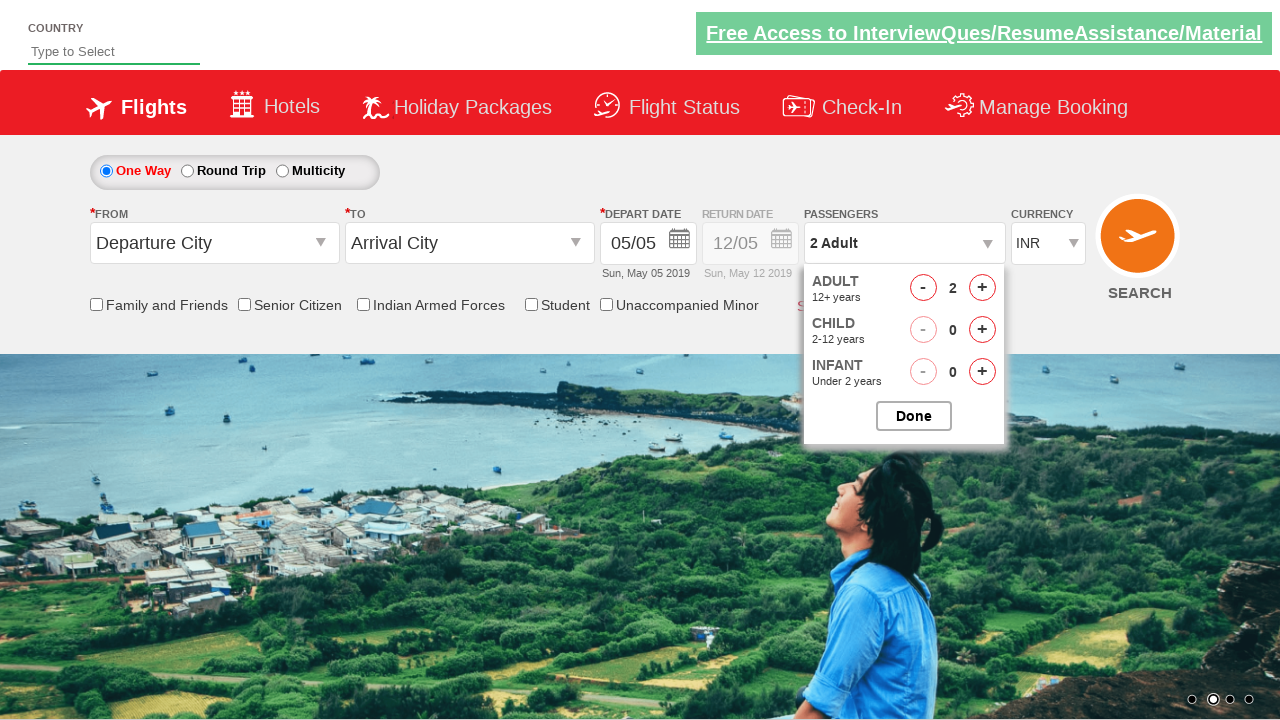

Clicked increment adult button (iteration 2 of 4) at (982, 288) on #hrefIncAdt
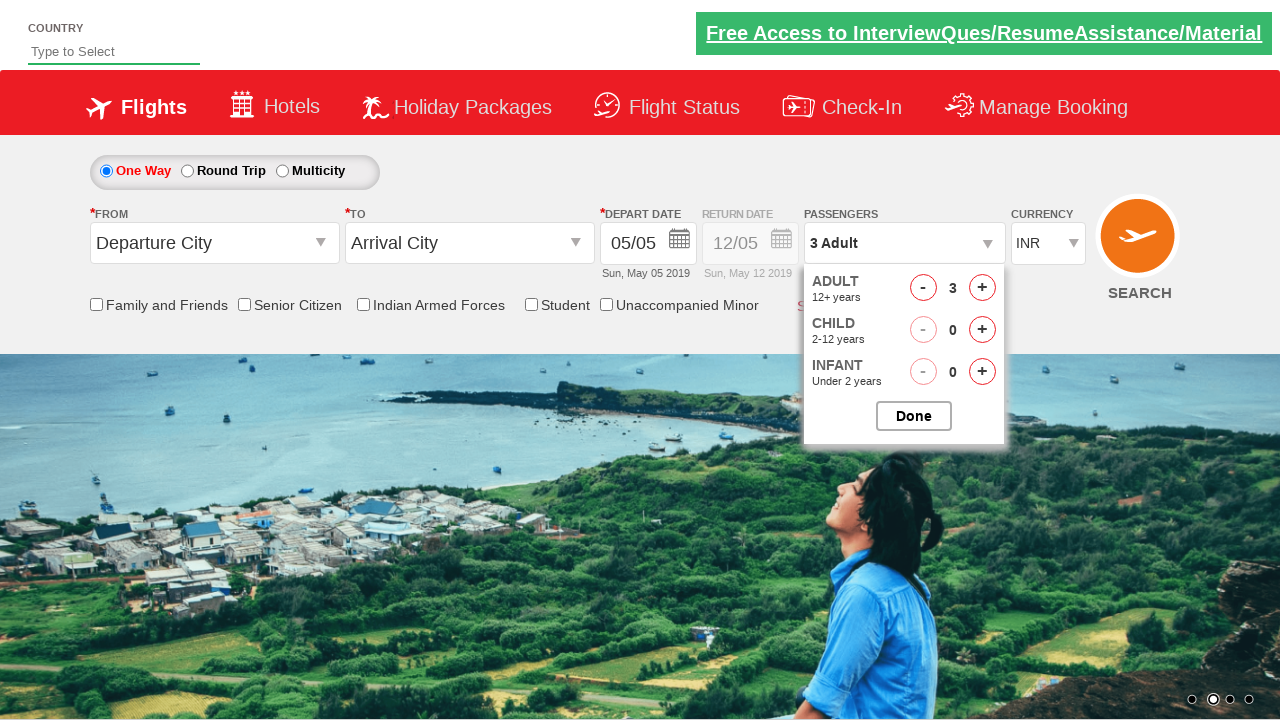

Clicked increment adult button (iteration 3 of 4) at (982, 288) on #hrefIncAdt
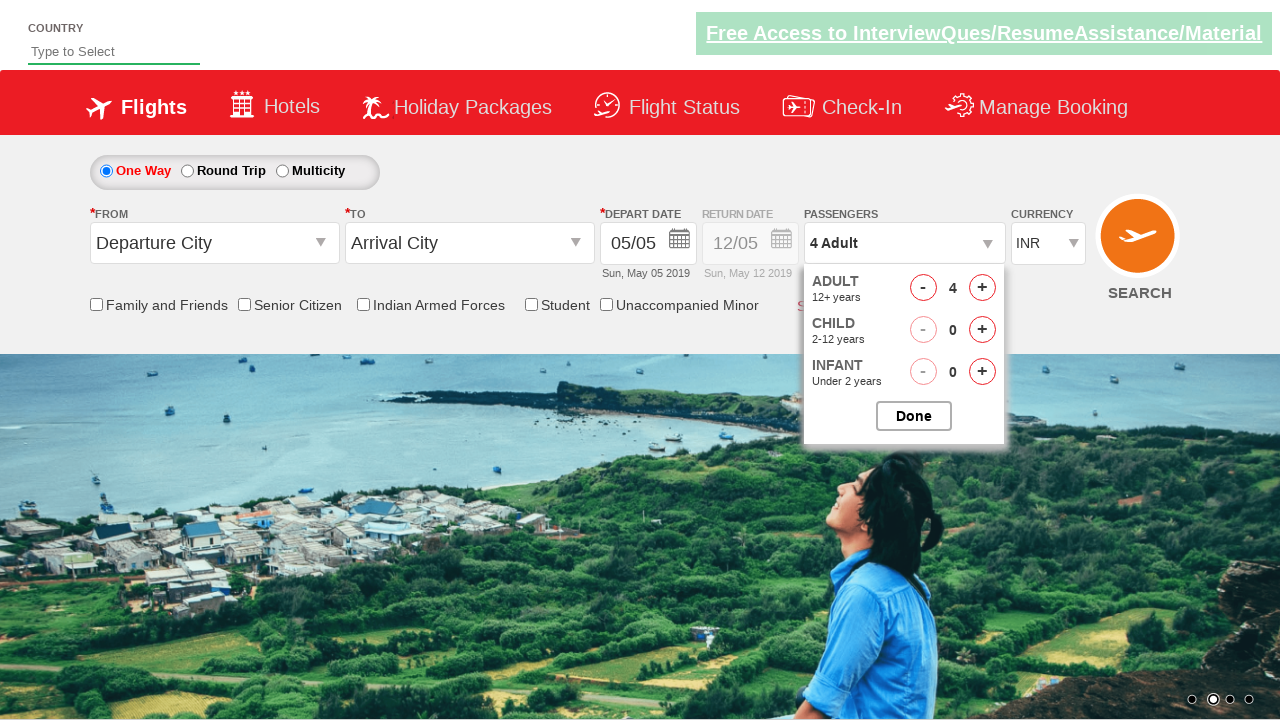

Clicked increment adult button (iteration 4 of 4) at (982, 288) on #hrefIncAdt
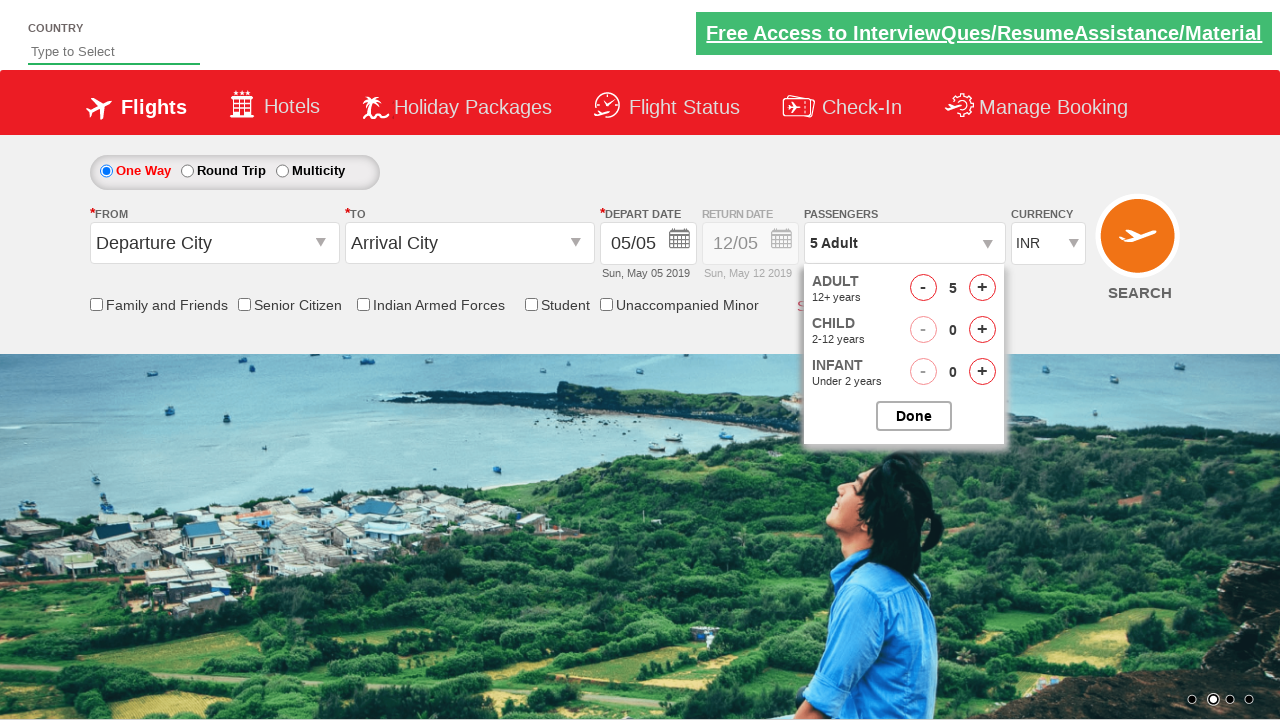

Clicked button to close passenger selection dropdown at (914, 416) on #btnclosepaxoption
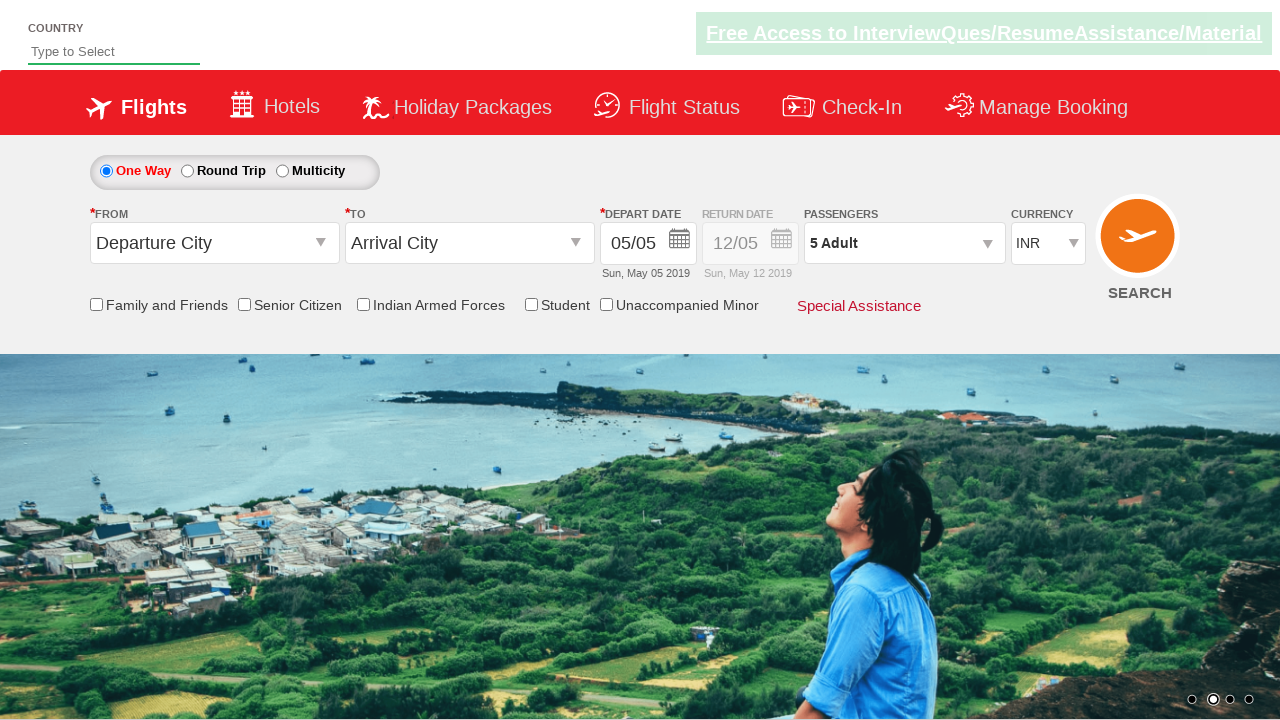

Verified passenger info dropdown is still present after closing
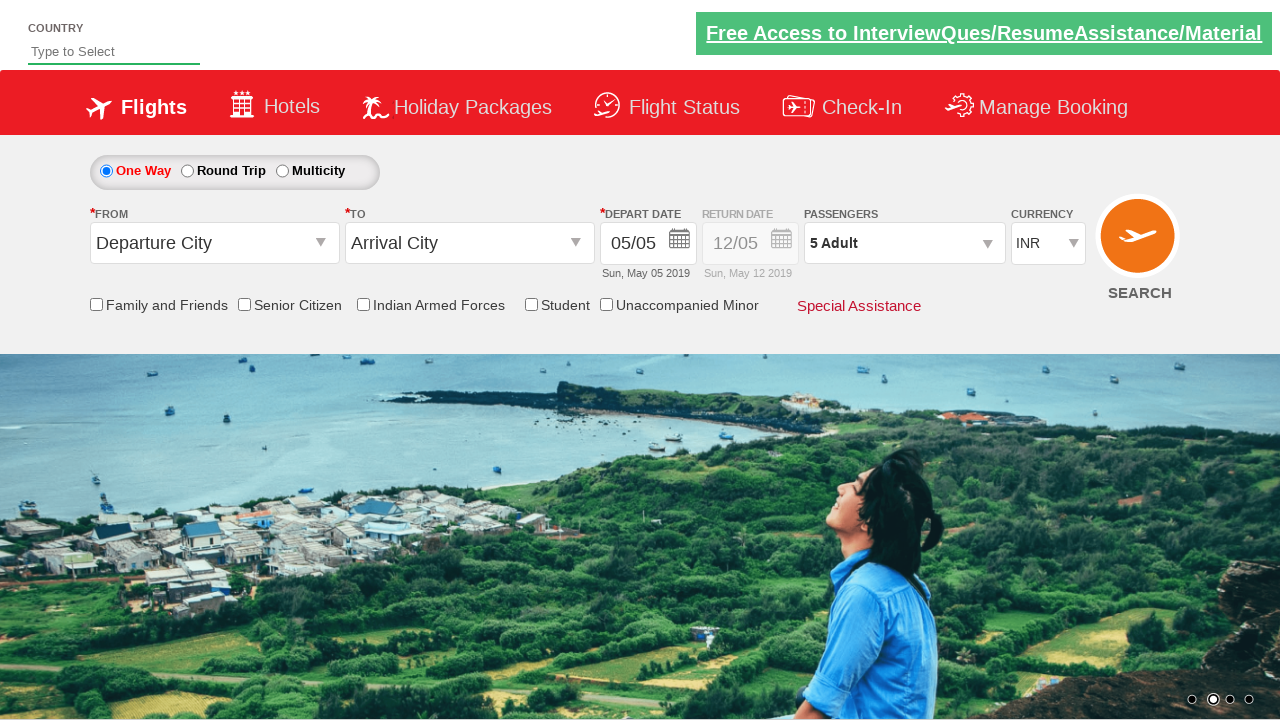

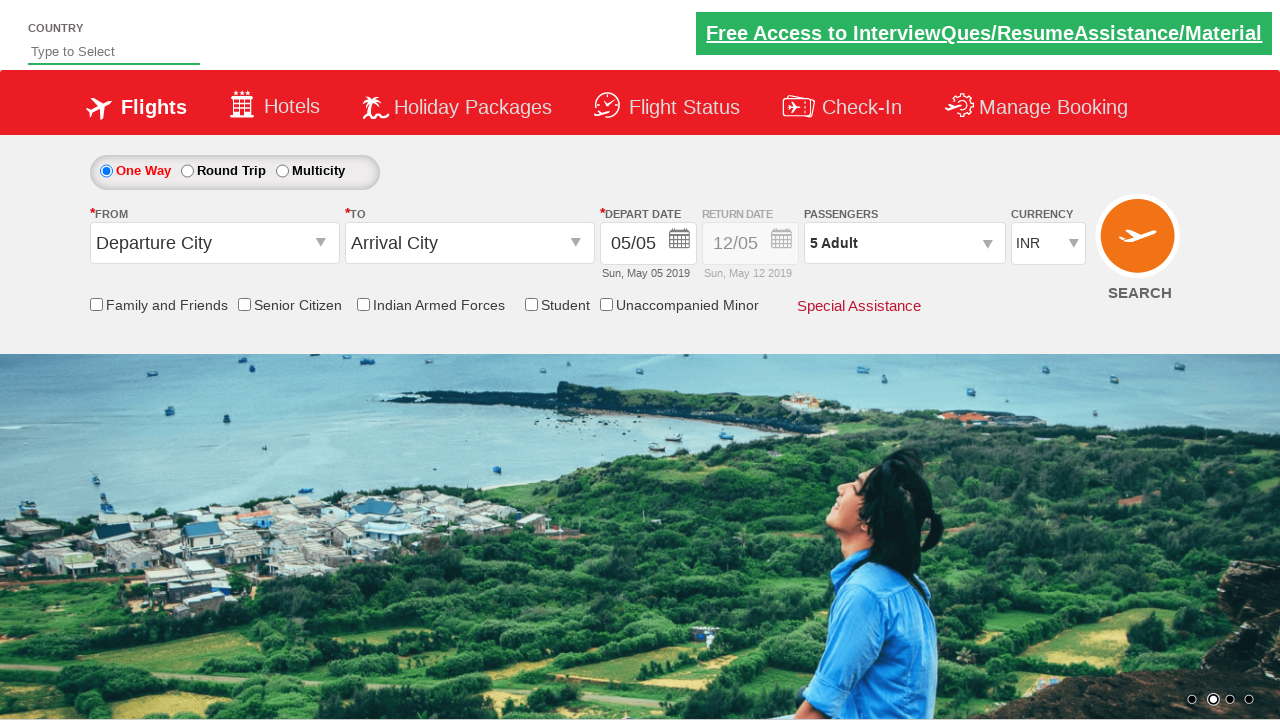